Tests dynamic loading functionality by clicking a button to trigger loading and waiting for content to appear

Starting URL: https://the-internet.herokuapp.com/dynamic_loading/1

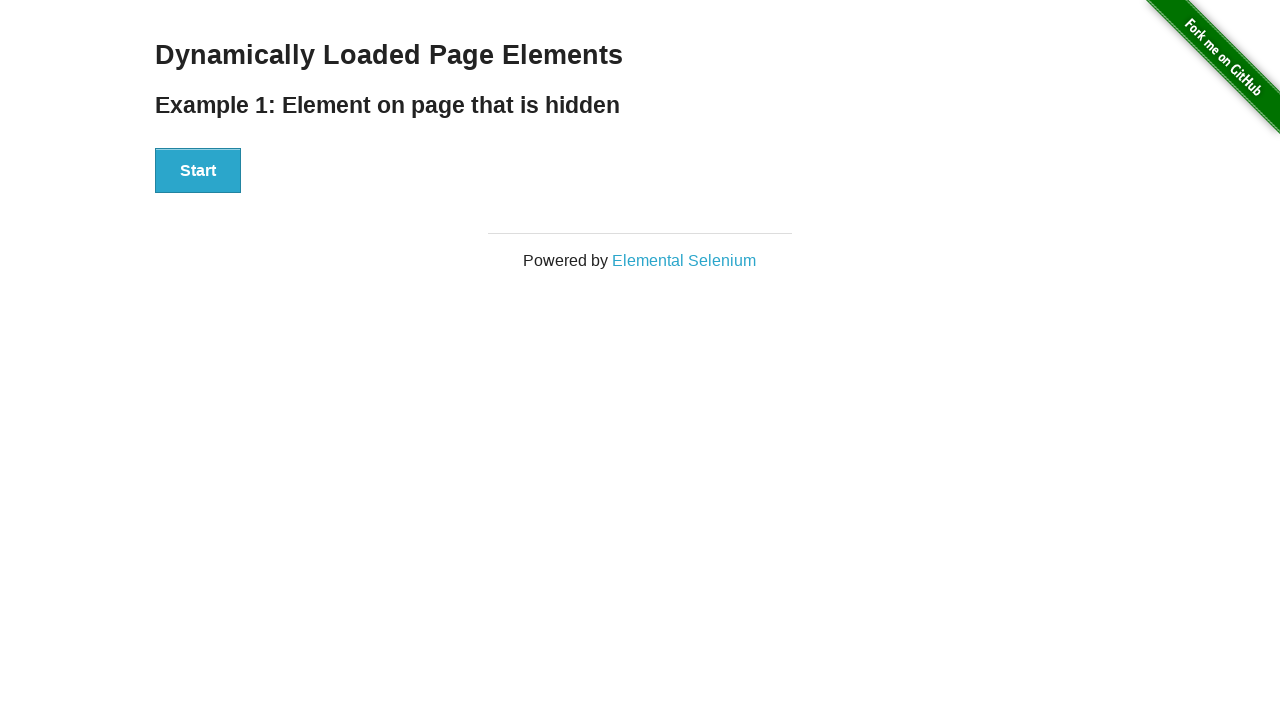

Clicked start button to trigger dynamic loading at (198, 171) on xpath=//div[@id='start']/button
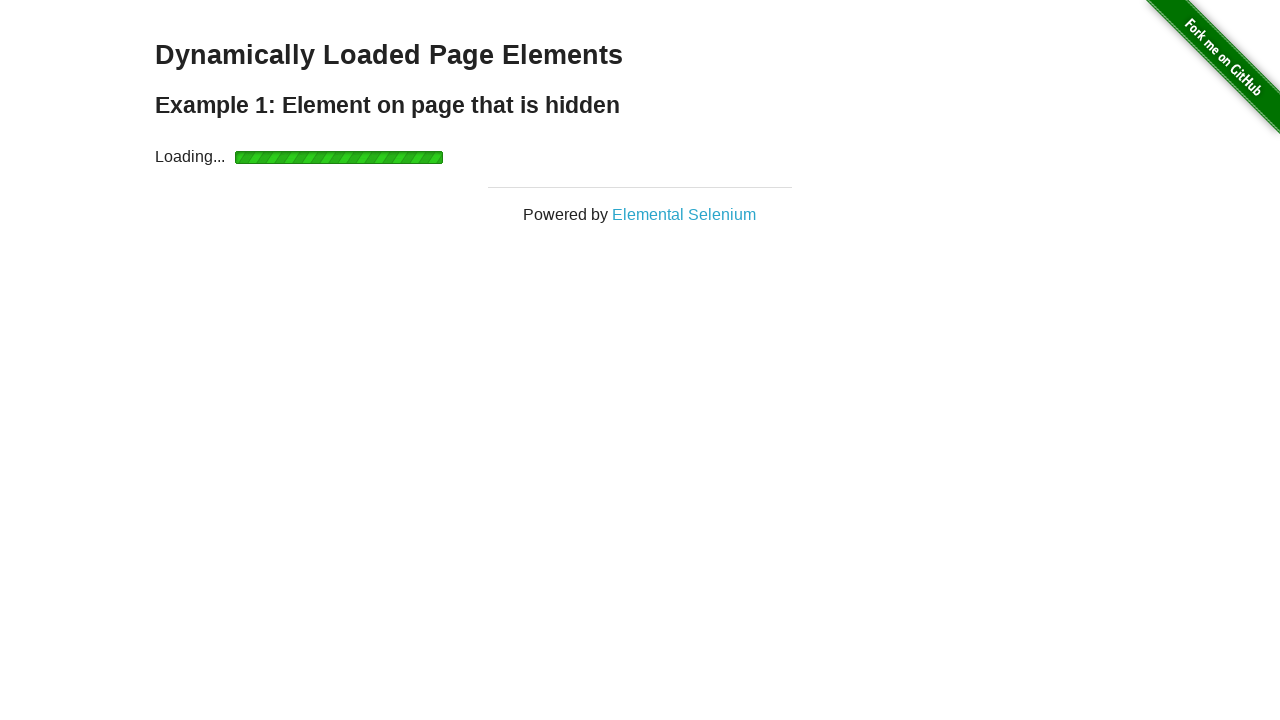

Loading indicator disappeared
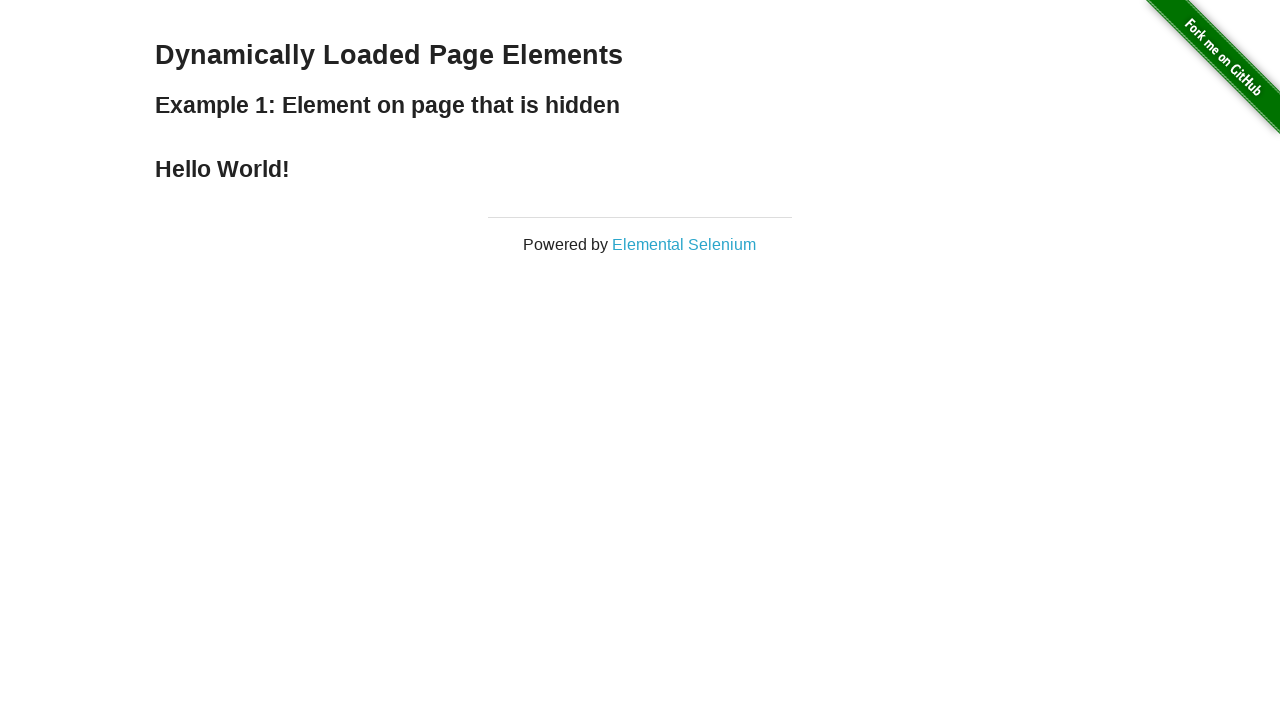

Hello World! message appeared
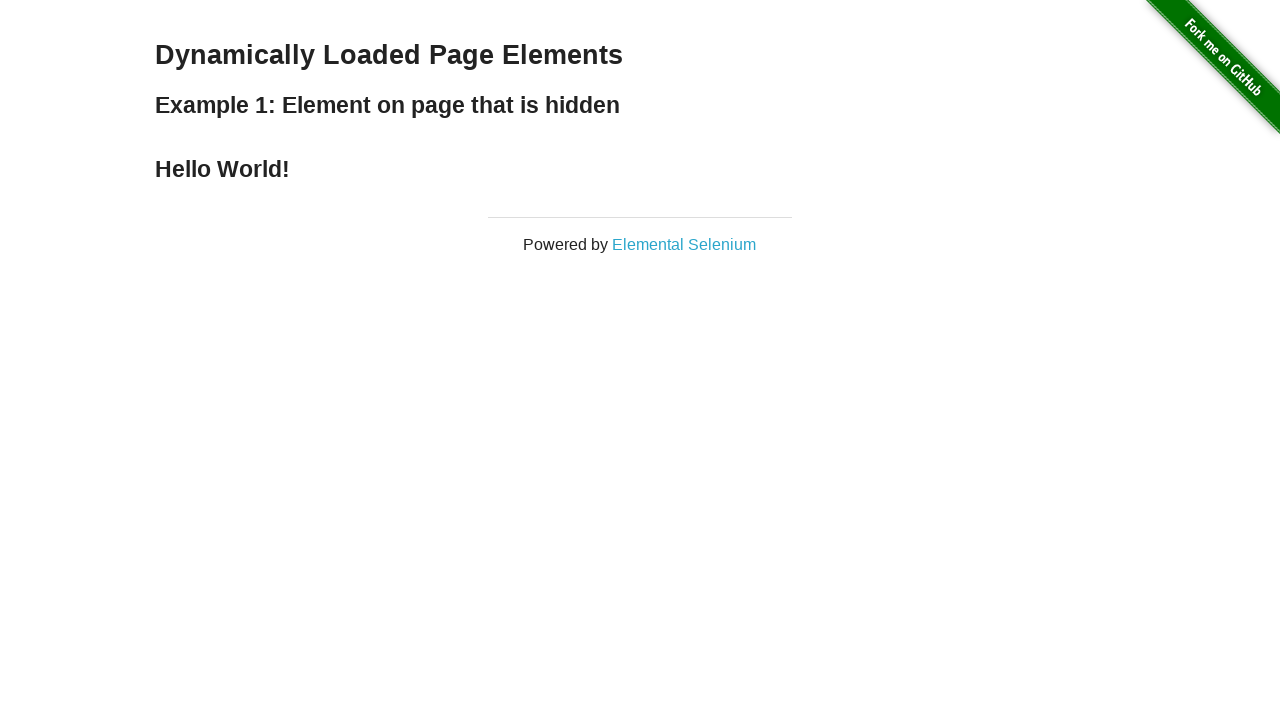

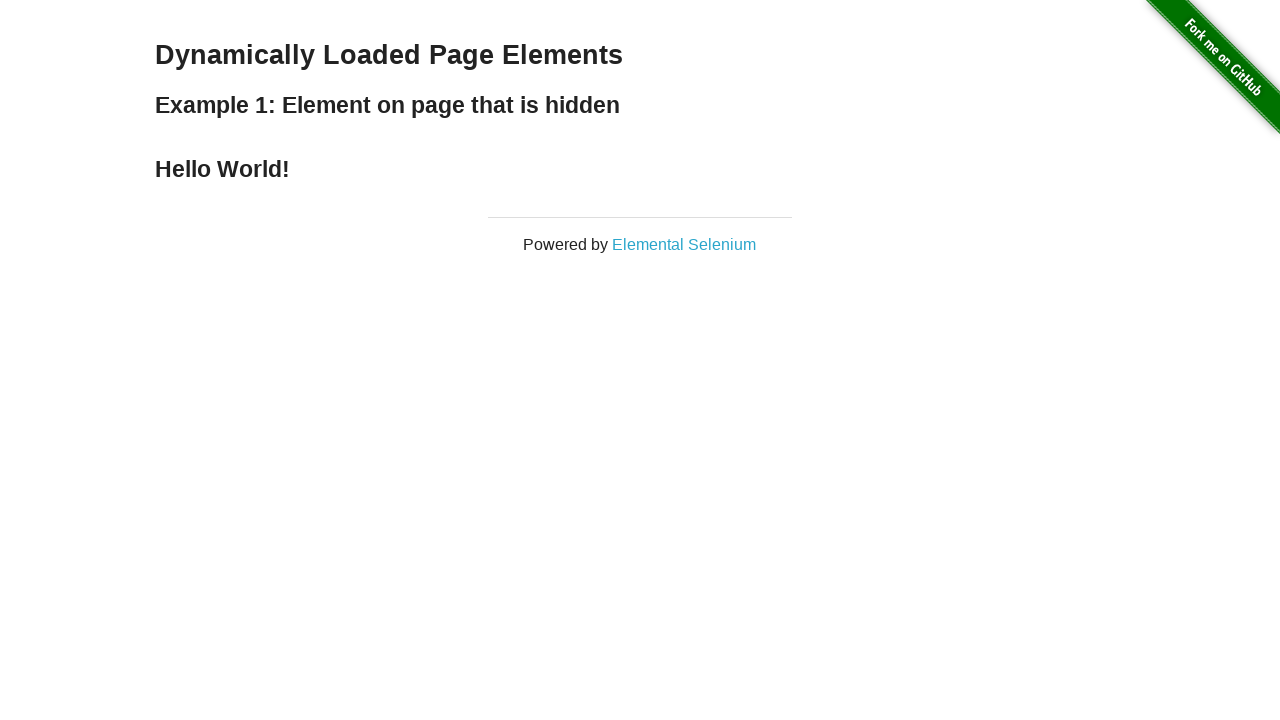